Tests that the Nike homepage loads correctly by navigating to it and verifying the page title matches the expected value

Starting URL: https://www.nike.com/

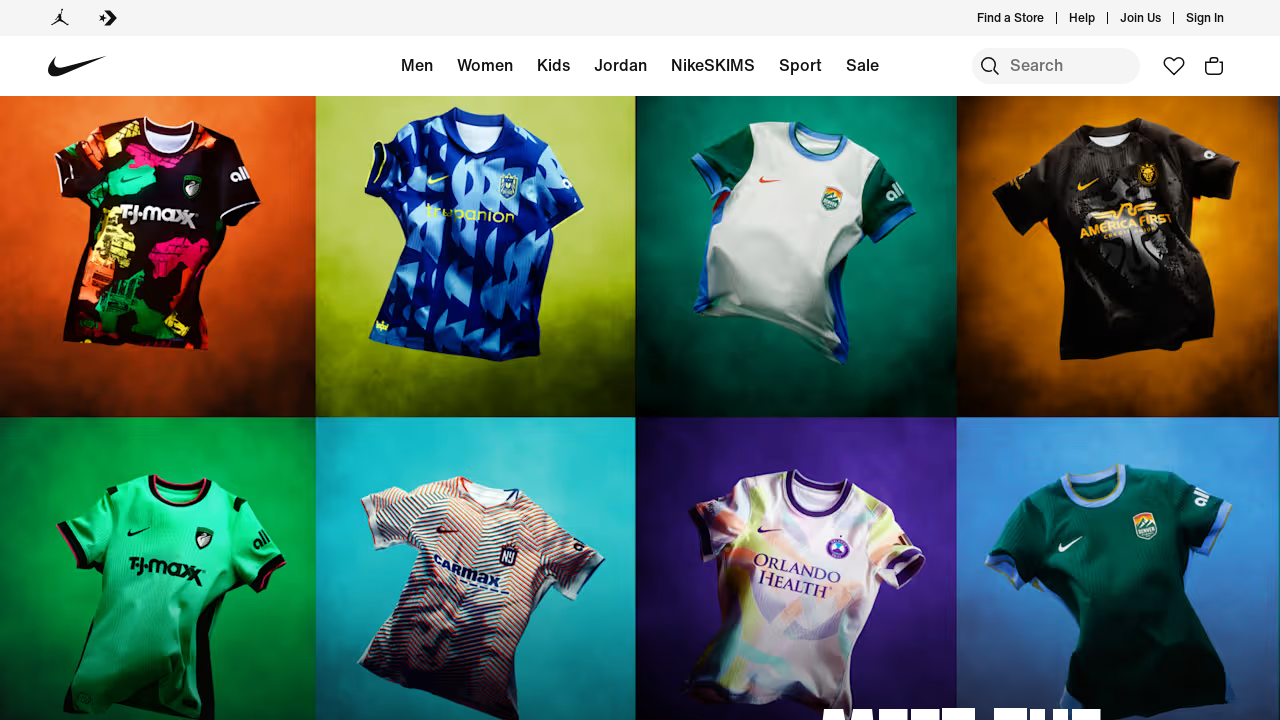

Navigated to Nike homepage at https://www.nike.com/
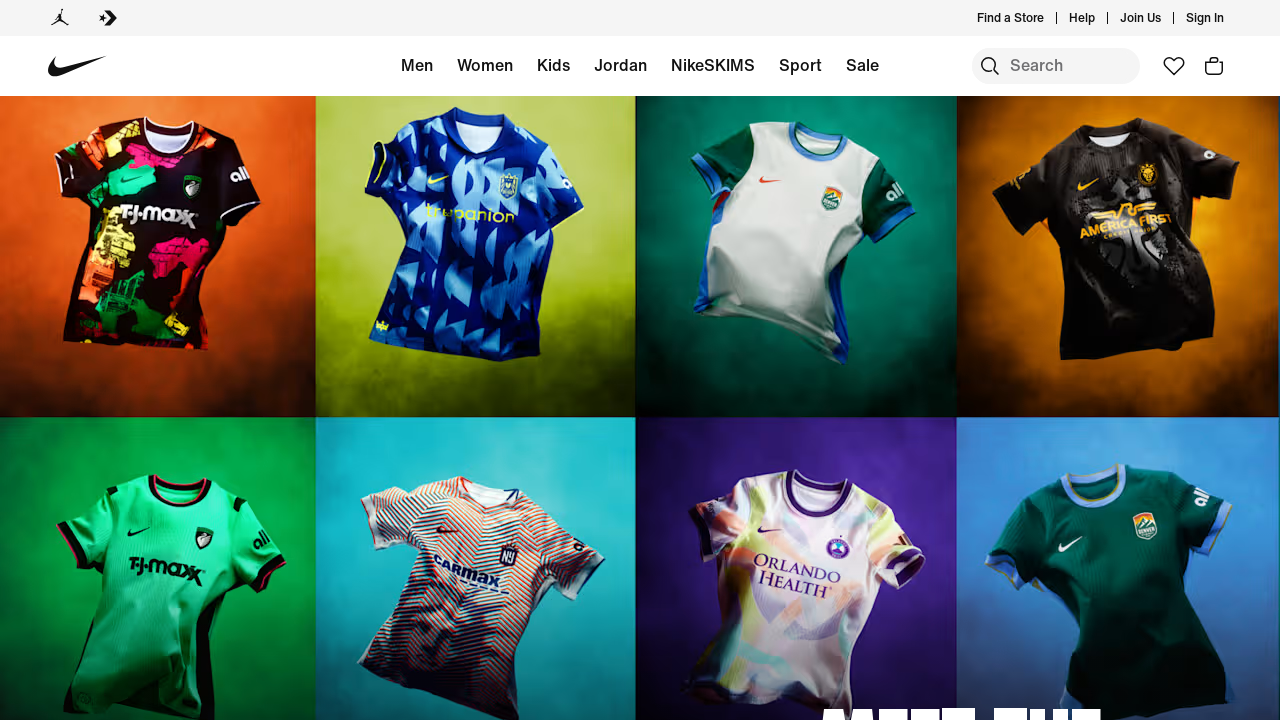

Page finished loading (domcontentloaded event fired)
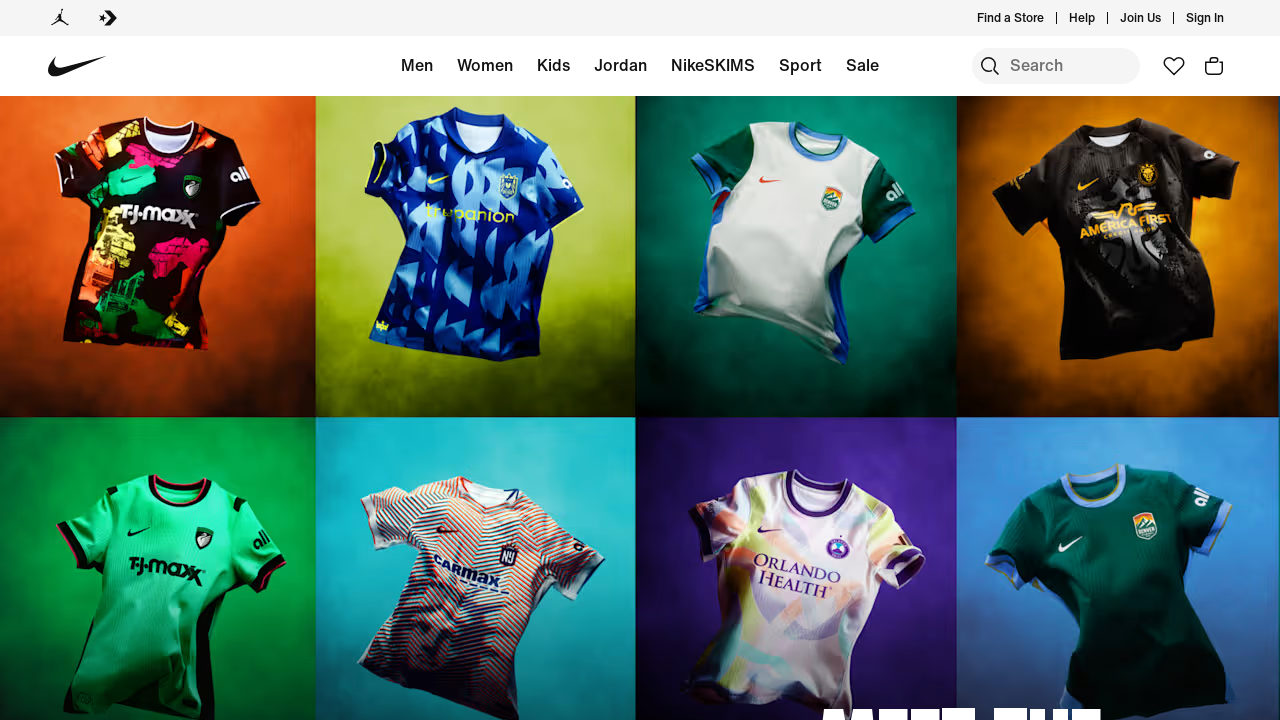

Verified page title matches 'Nike. Just Do It. Nike.com'
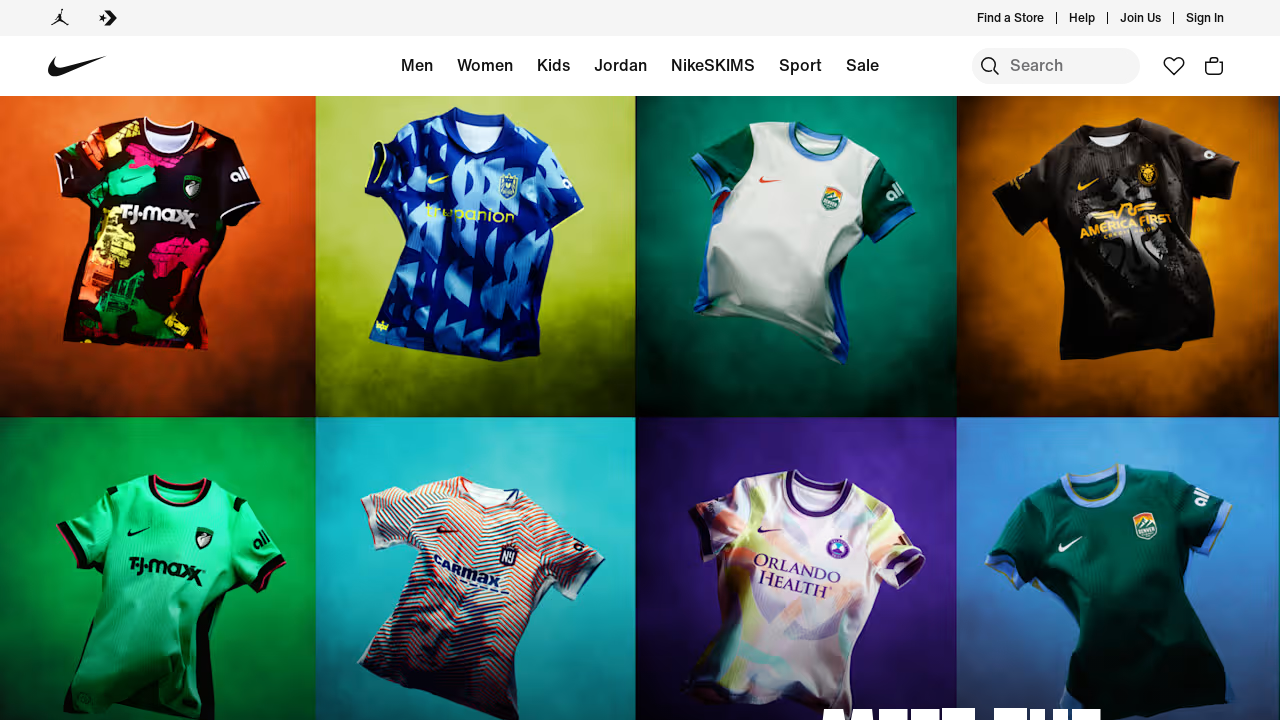

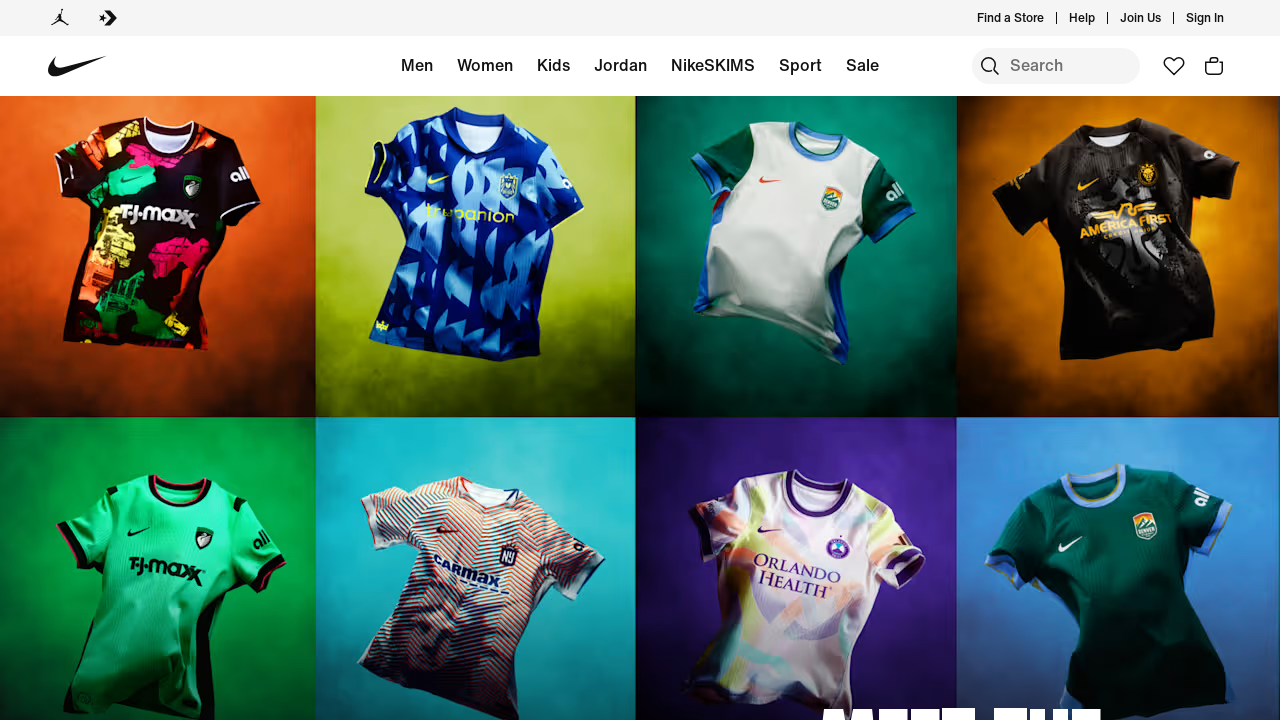